Tests editing a todo item by double-clicking, typing new text, and pressing Enter

Starting URL: https://demo.playwright.dev/todomvc

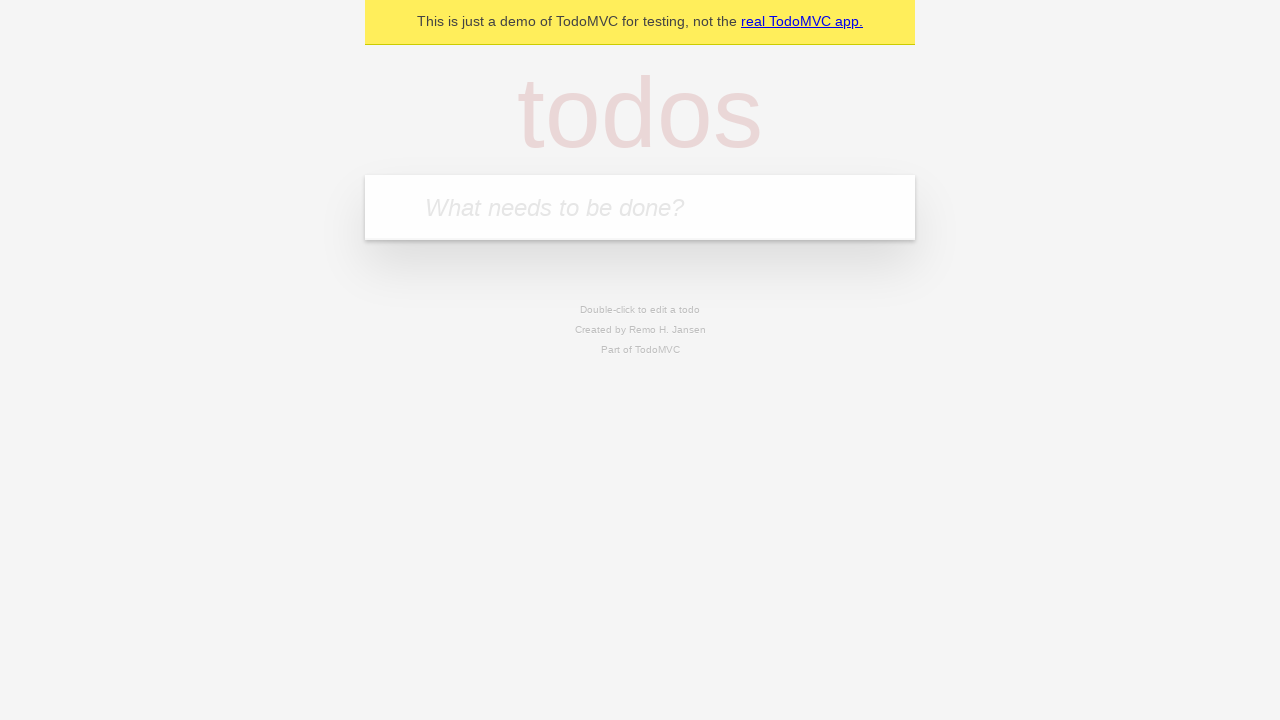

Filled new todo field with 'buy some cheese' on .new-todo
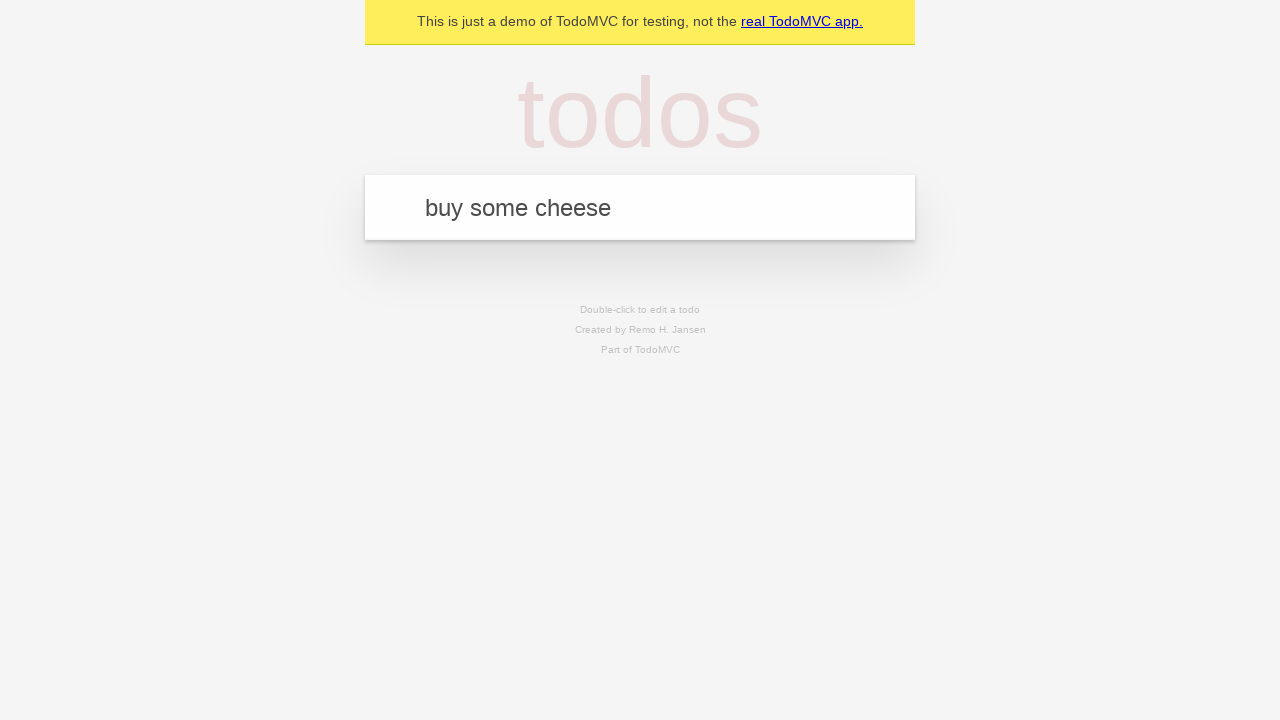

Pressed Enter to create first todo item on .new-todo
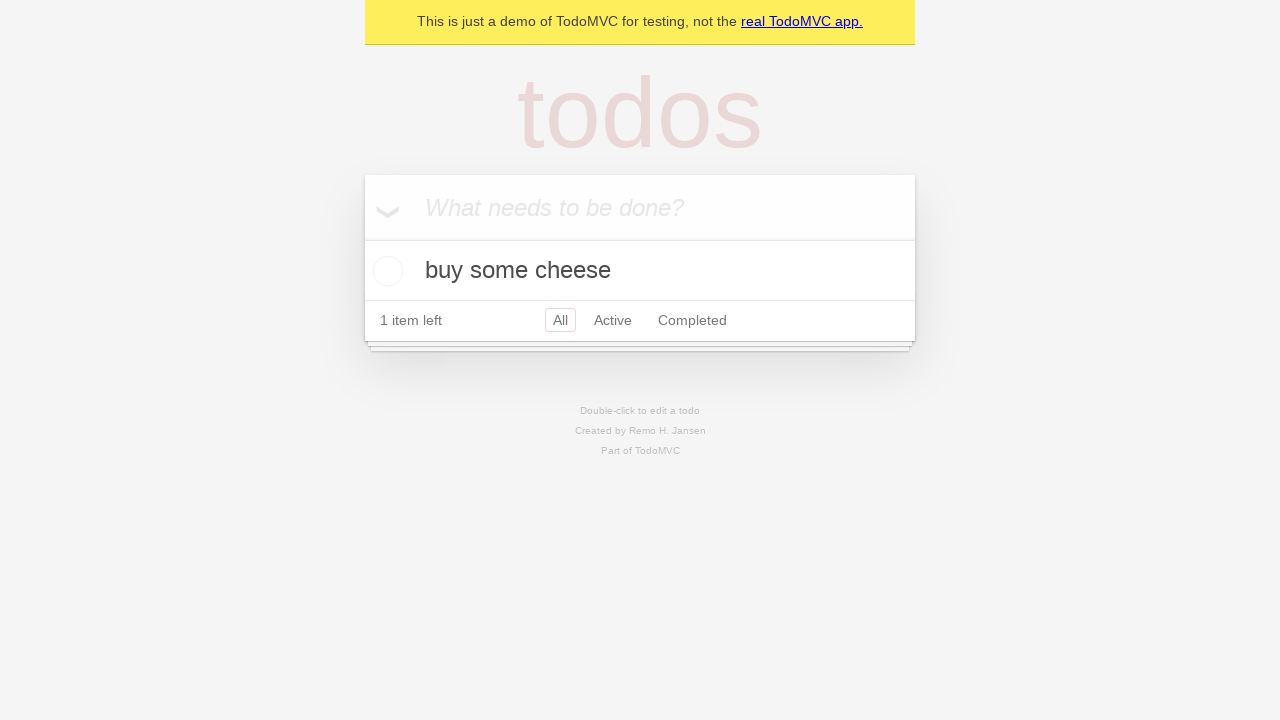

Filled new todo field with 'feed the cat' on .new-todo
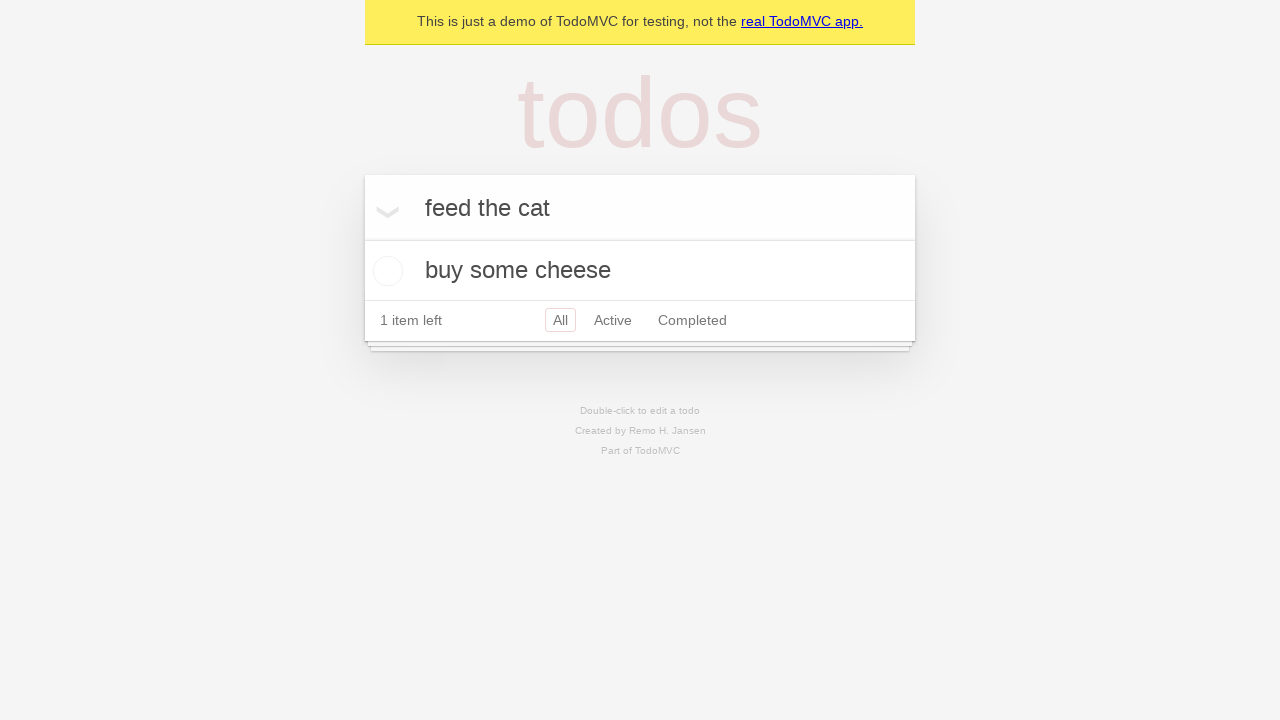

Pressed Enter to create second todo item on .new-todo
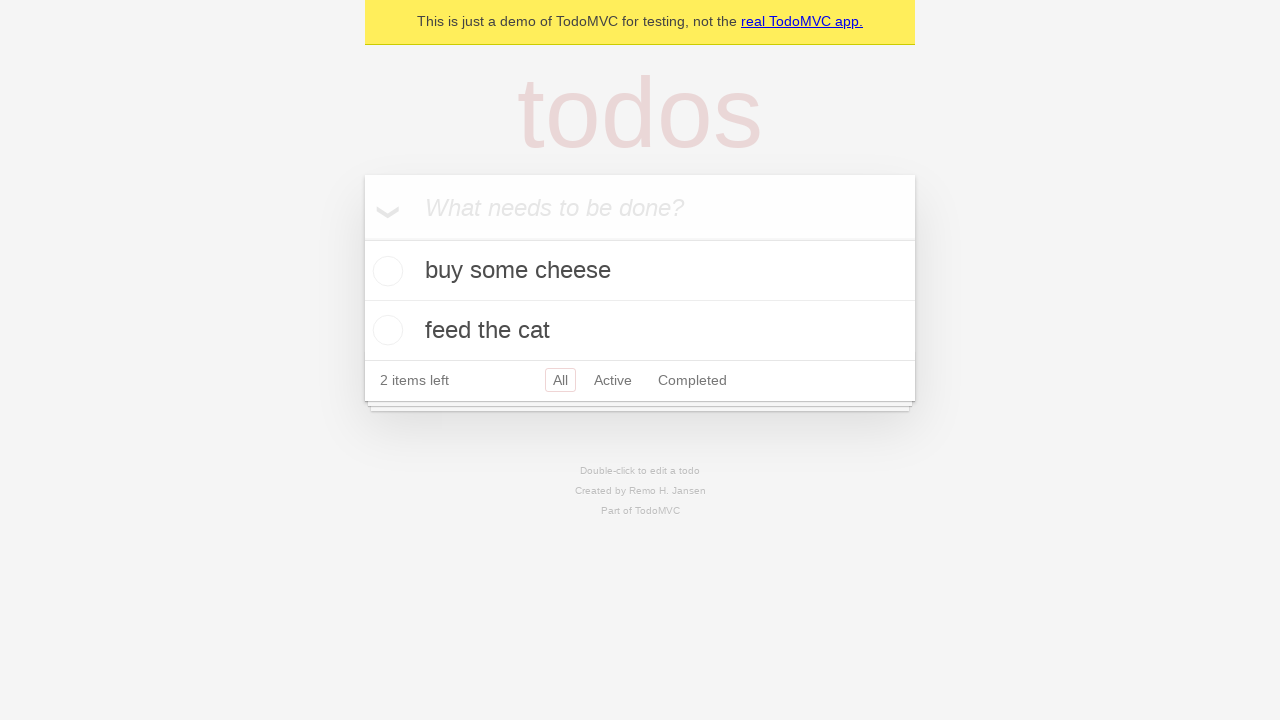

Filled new todo field with 'book a doctors appointment' on .new-todo
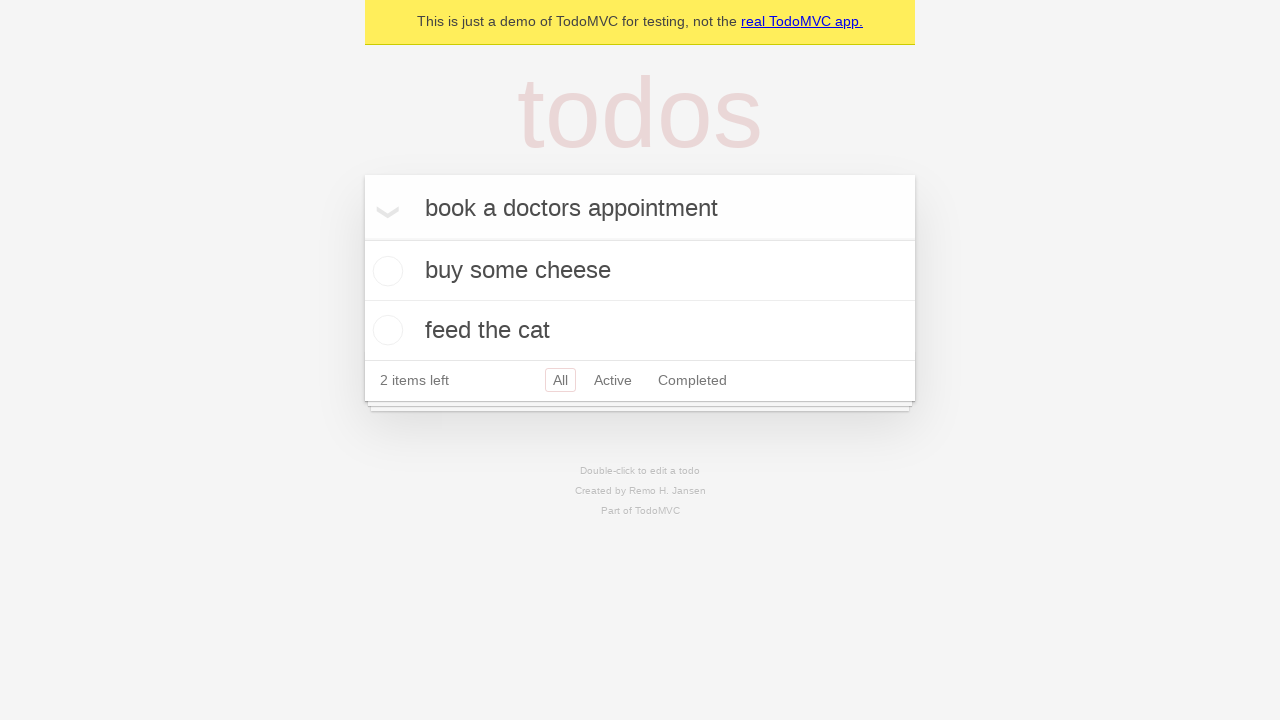

Pressed Enter to create third todo item on .new-todo
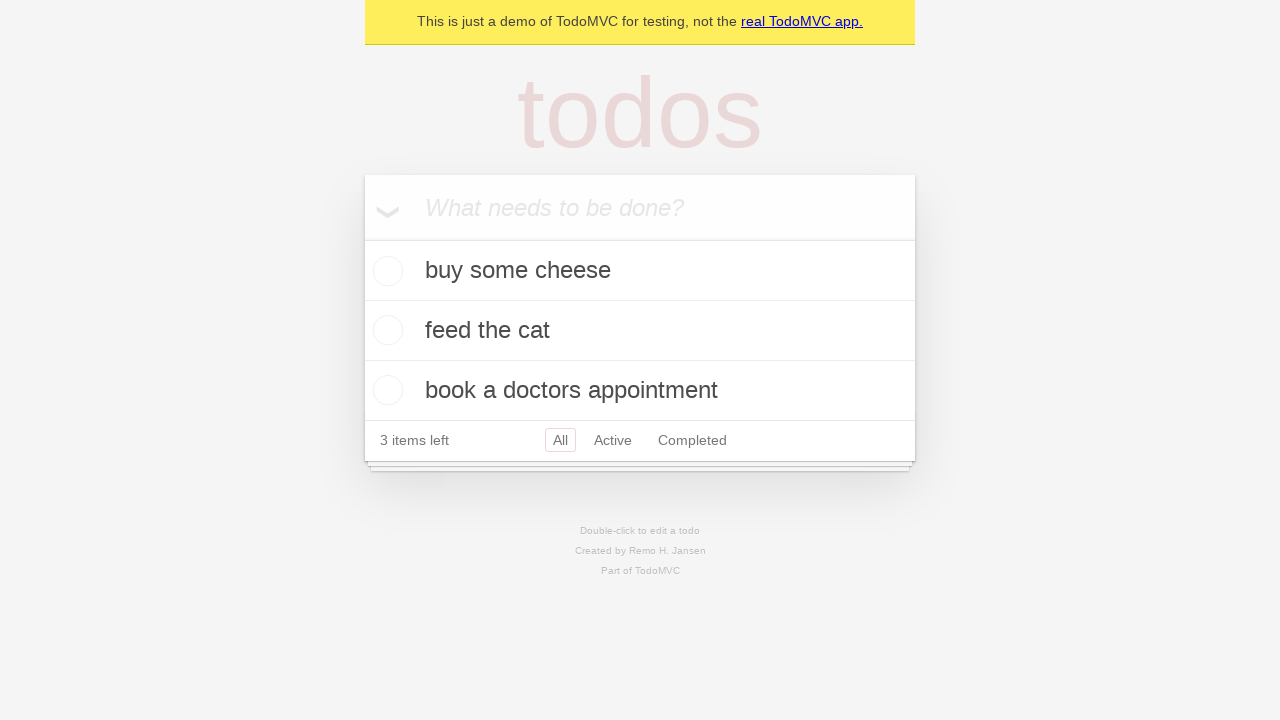

Double-clicked on second todo item to enter edit mode at (640, 330) on .todo-list li label >> nth=1
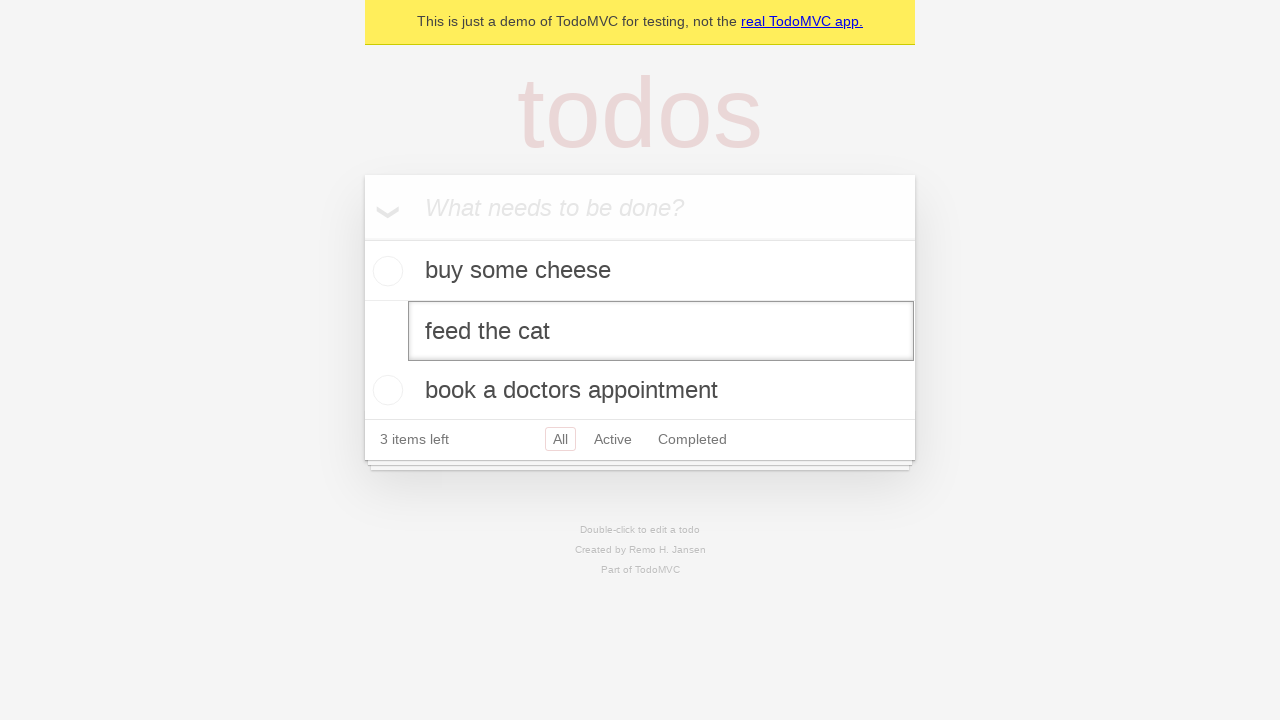

Filled edit field with 'buy some sausages' on .todo-list li.editing .edit
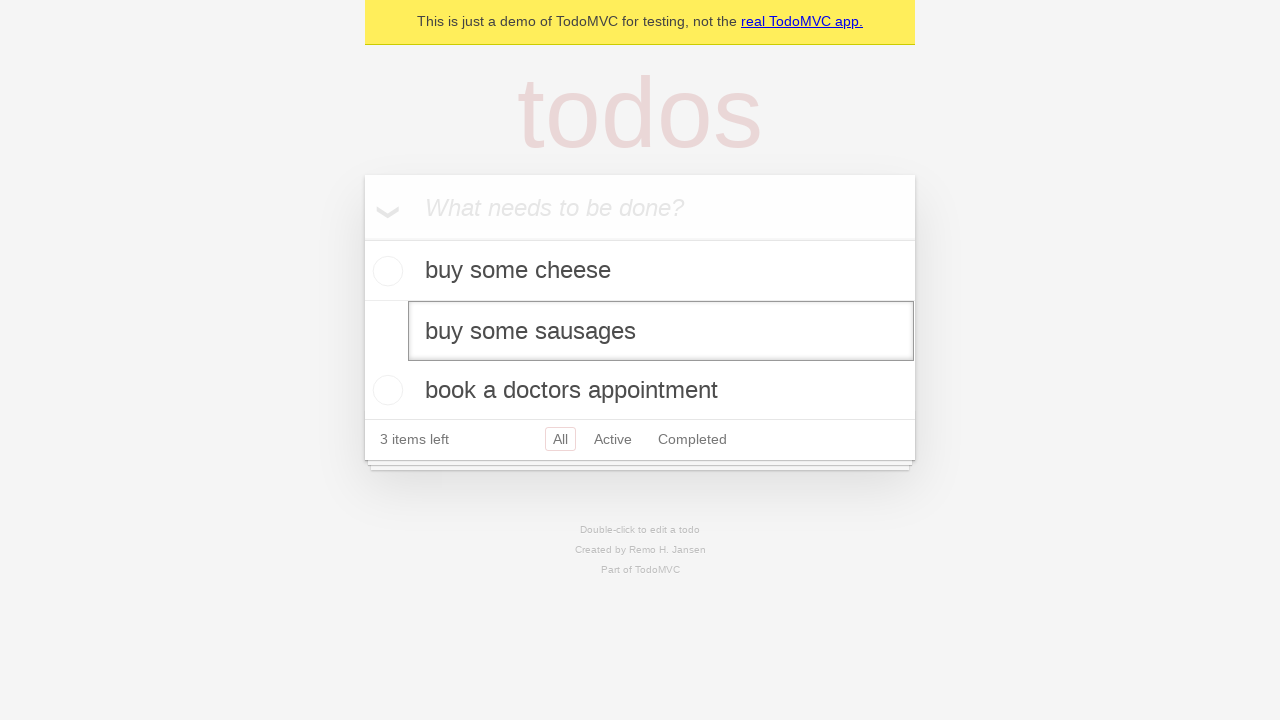

Pressed Enter to save the edited todo item on .todo-list li.editing .edit
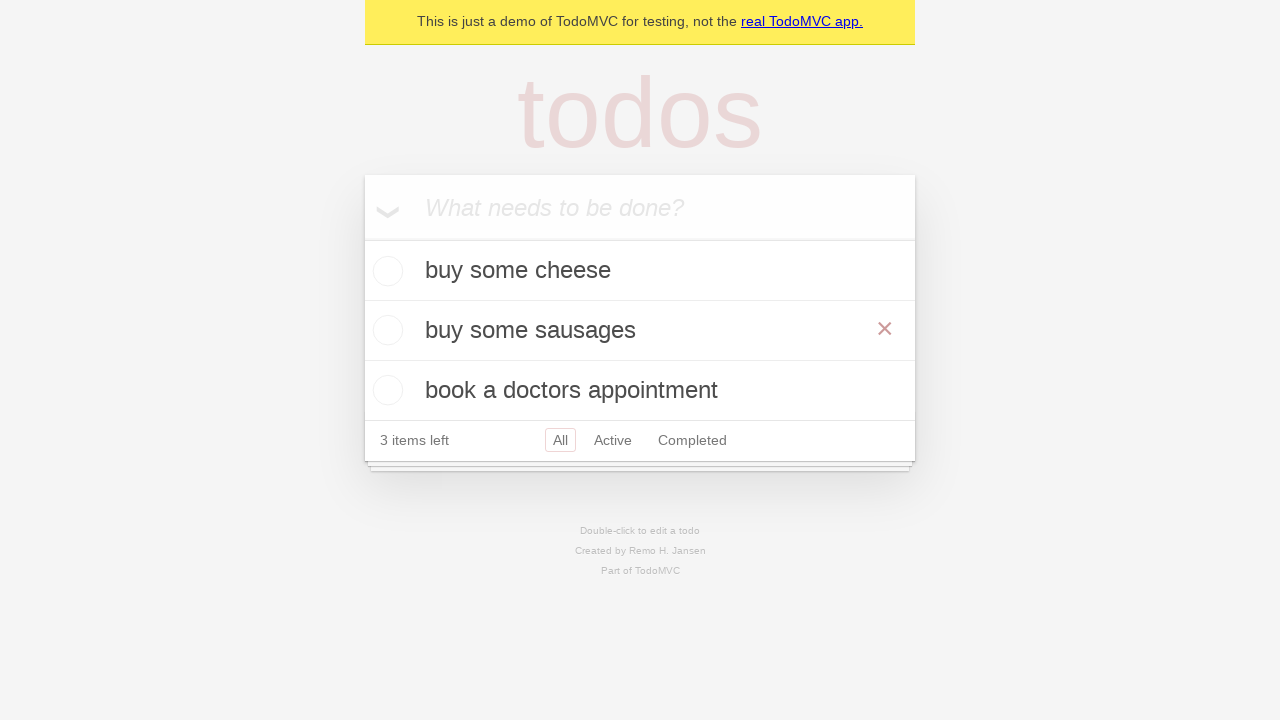

Verified that second todo item was updated to 'buy some sausages'
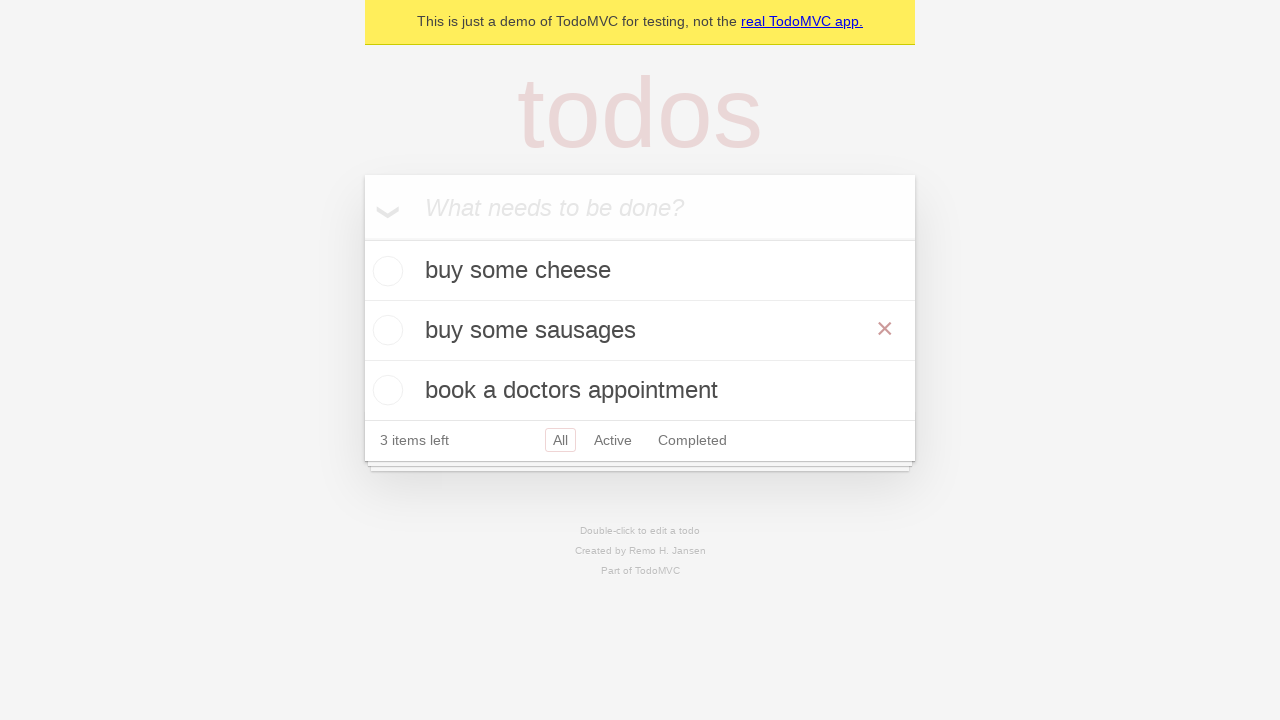

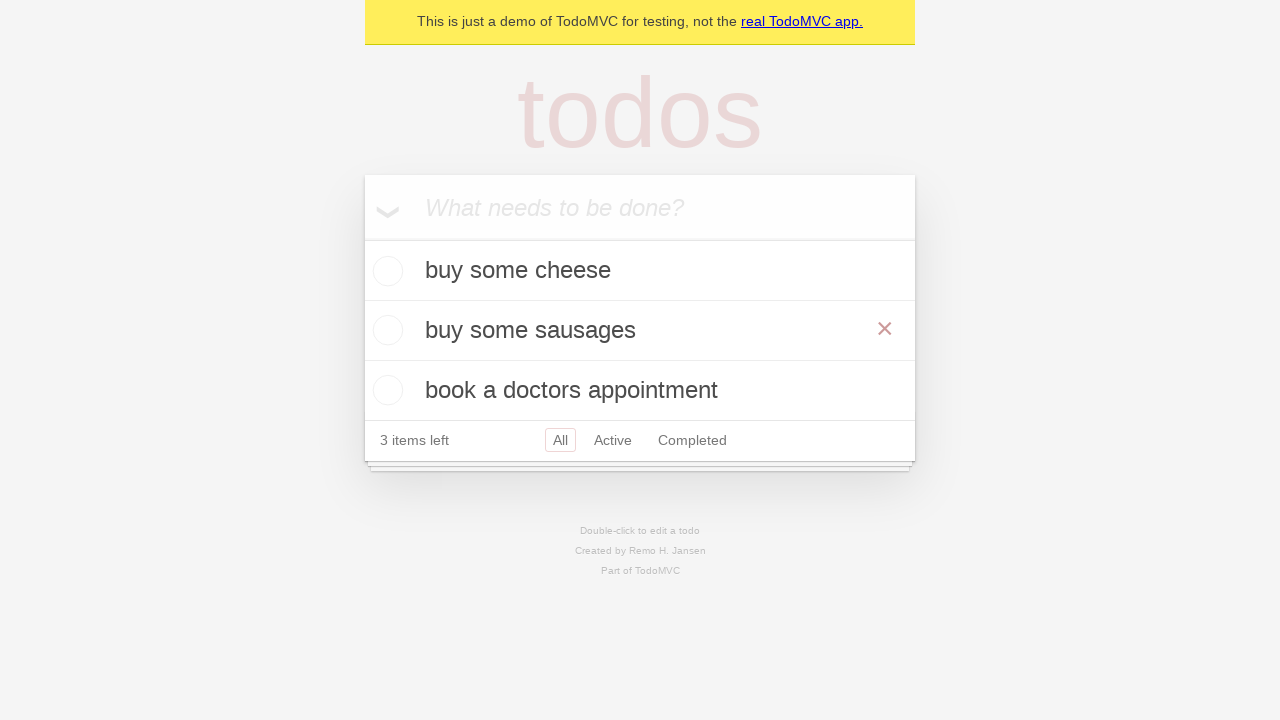